Tests a login form with password reset functionality, including filling forms, clicking checkboxes, and navigating between login and password reset pages

Starting URL: https://rahulshettyacademy.com/locatorspractice/

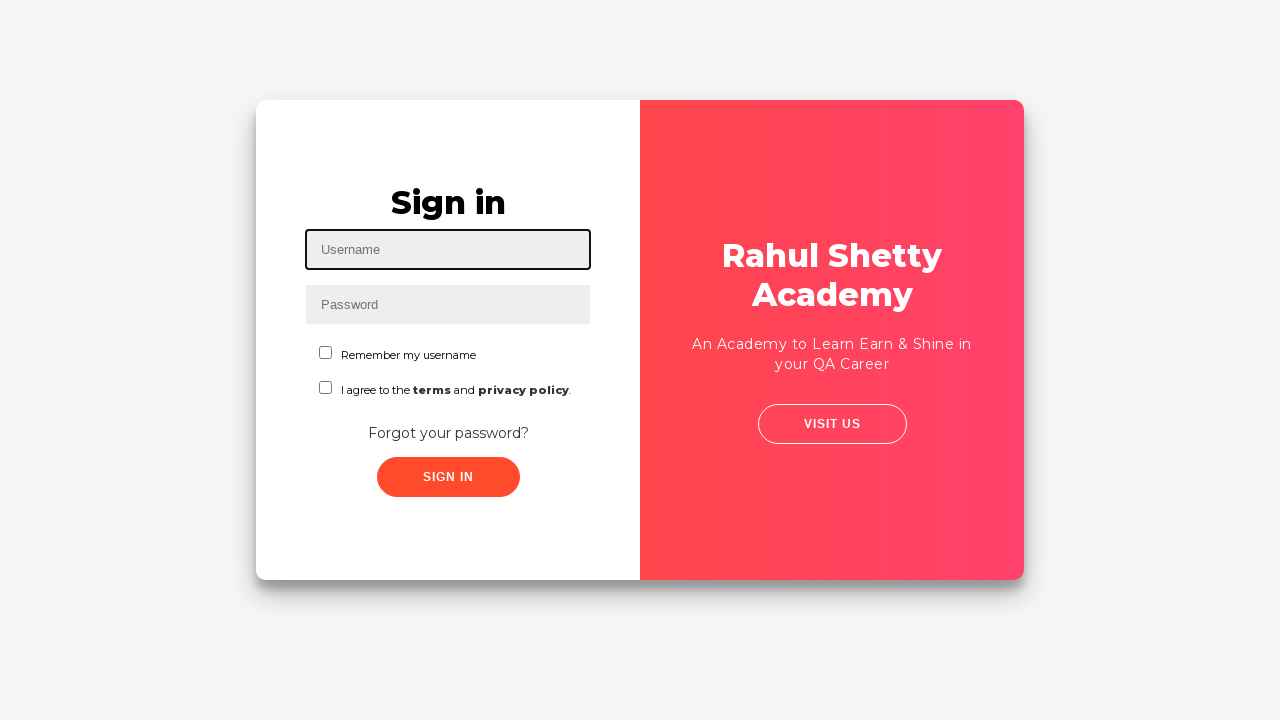

Filled username field with 'rahul' on #inputUsername
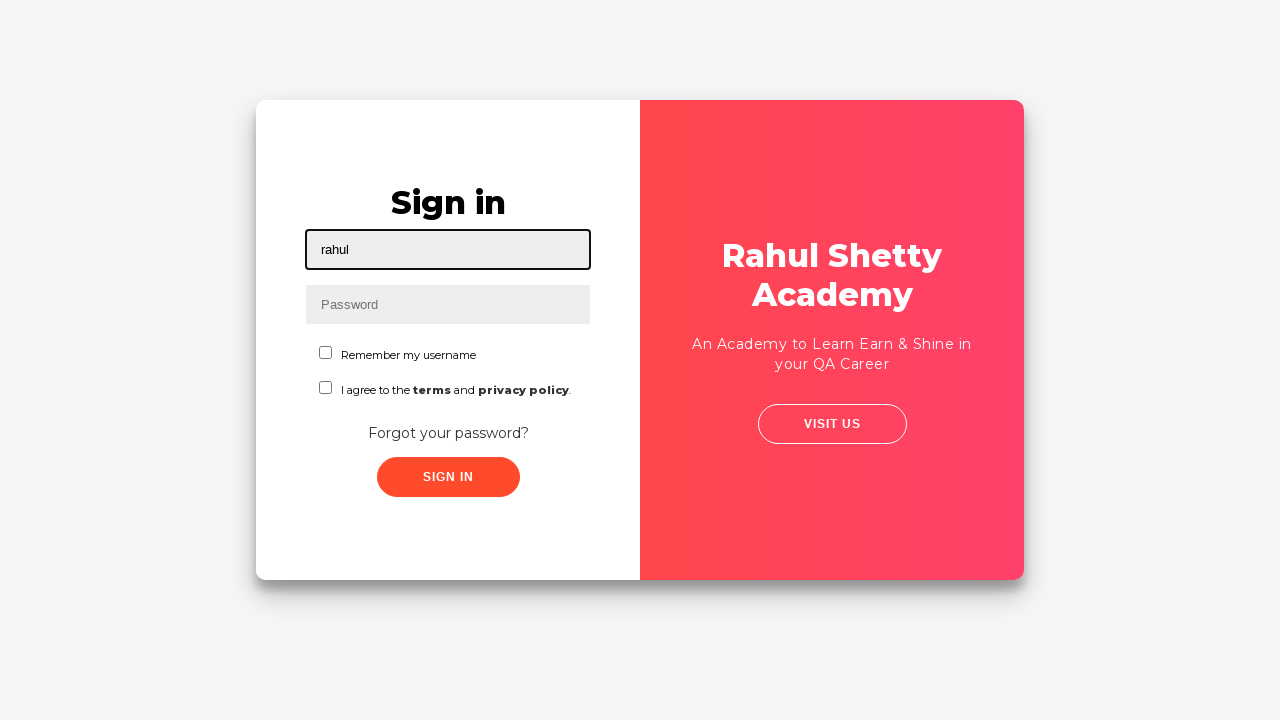

Filled password field with '12345' on input[name='inputPassword']
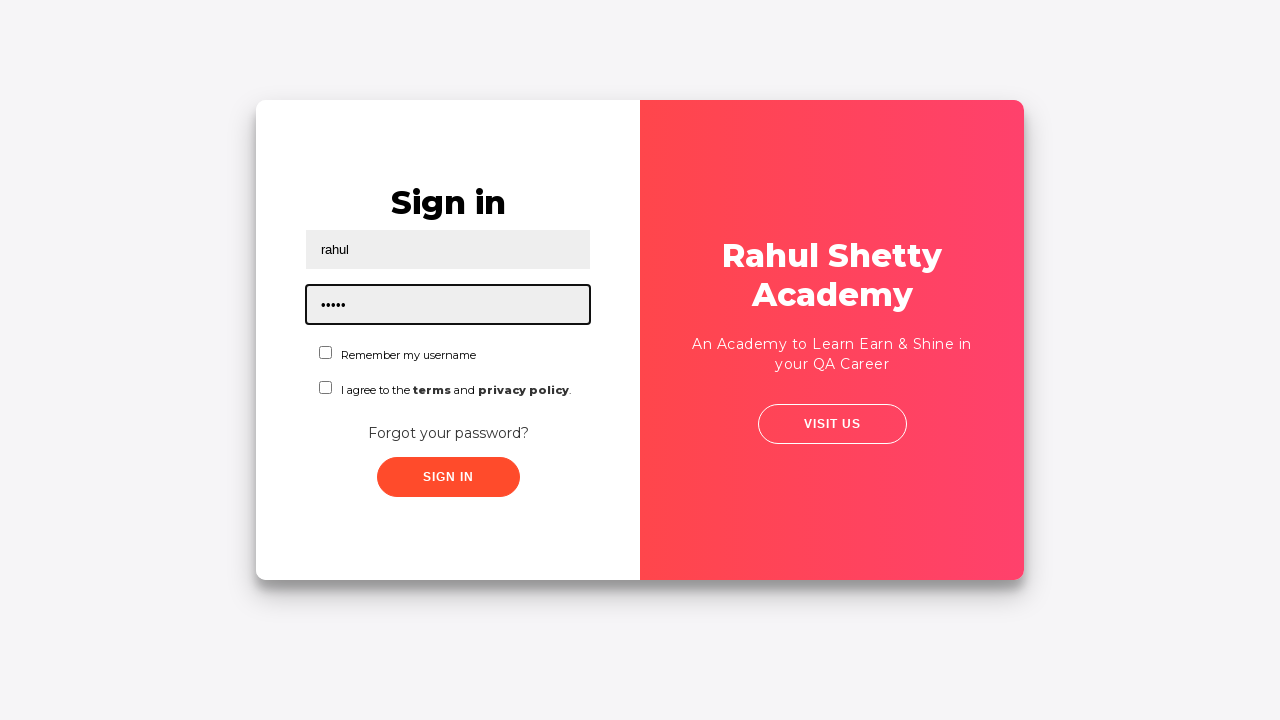

Clicked sign in button with incorrect credentials at (448, 477) on .signInBtn
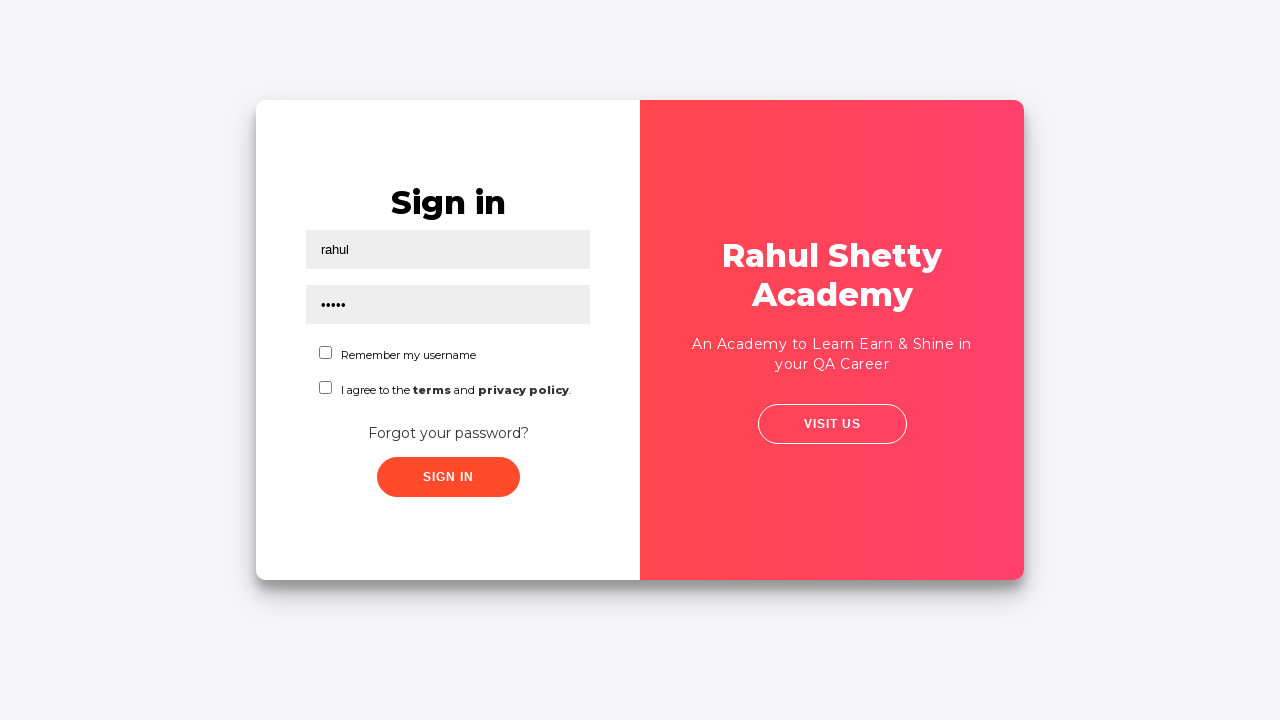

Clicked 'Forgot your password?' link at (448, 433) on text=Forgot your password?
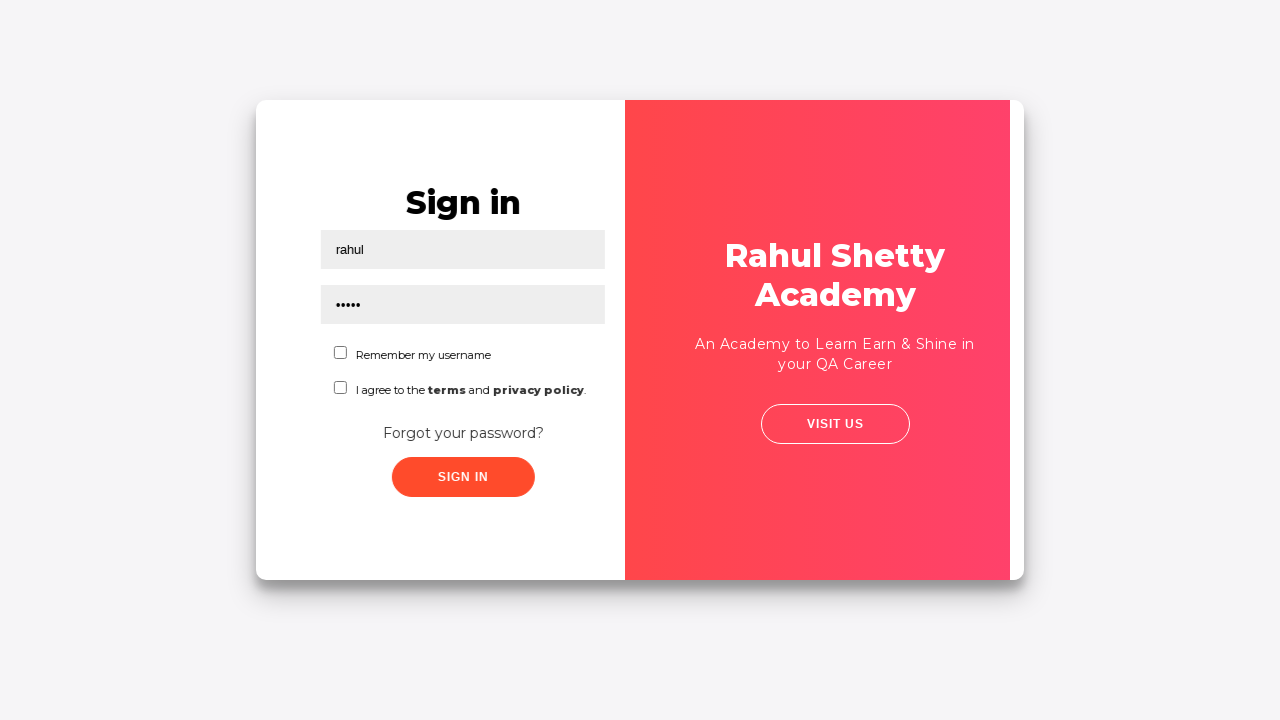

Waited for password reset form to load
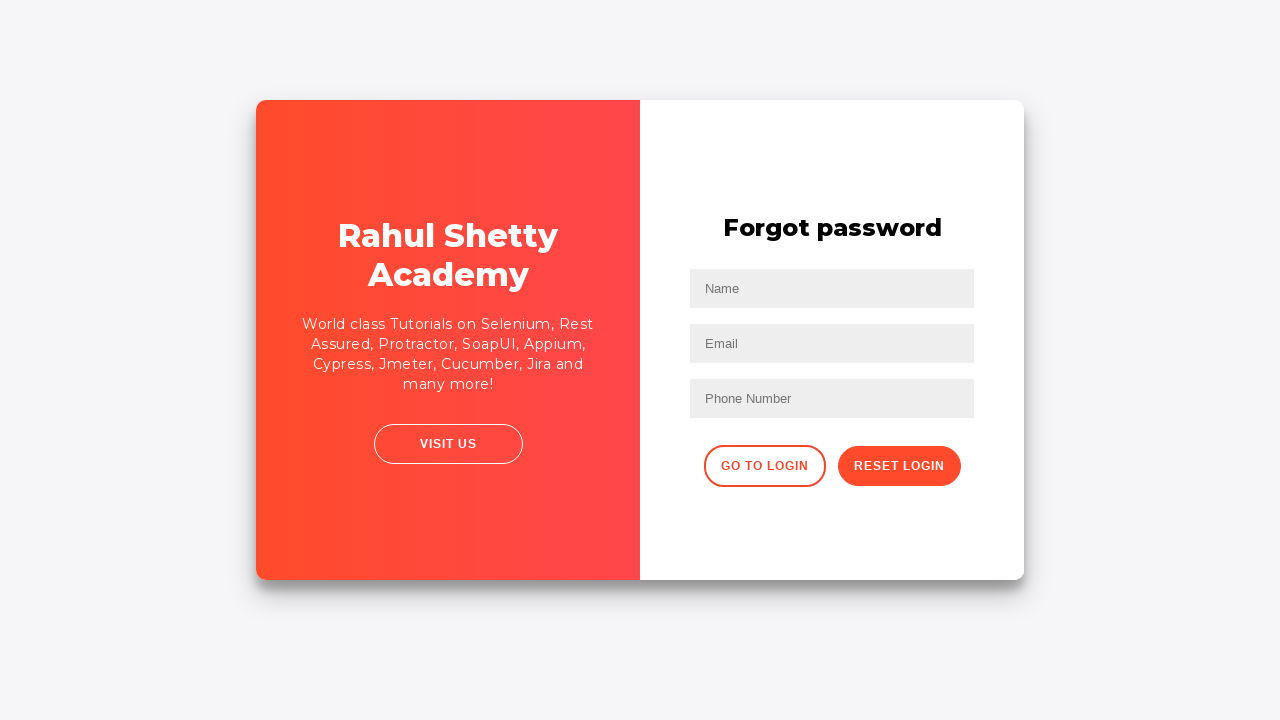

Filled name field with 'john' in password reset form on input[placeholder='Name']
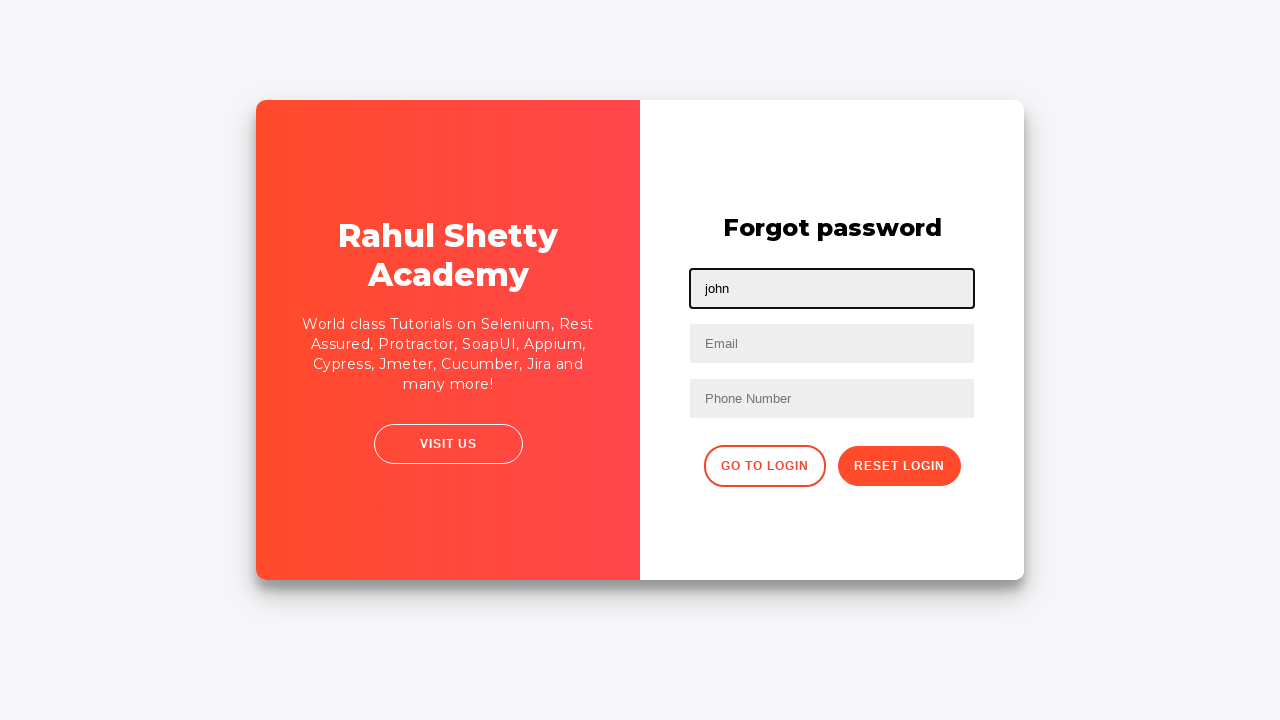

Filled email field with 'abc@co.jp' on input[placeholder='Email']
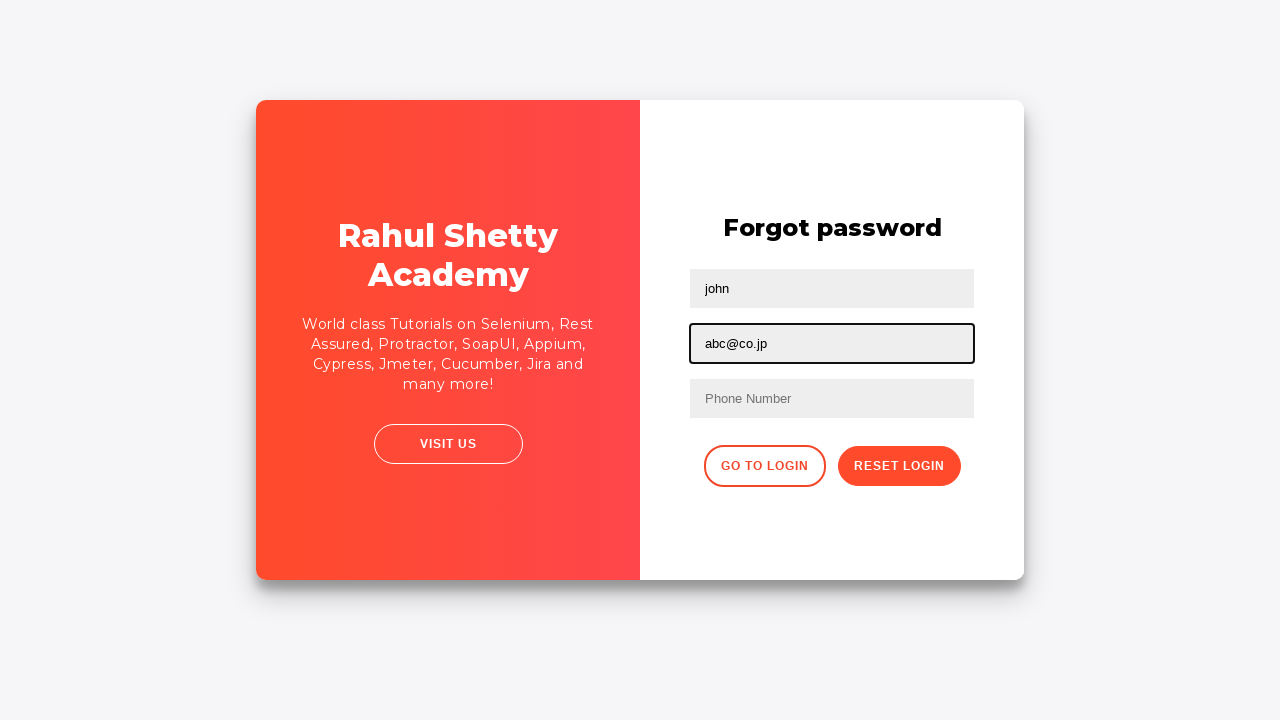

Cleared email field on input[placeholder='Email']
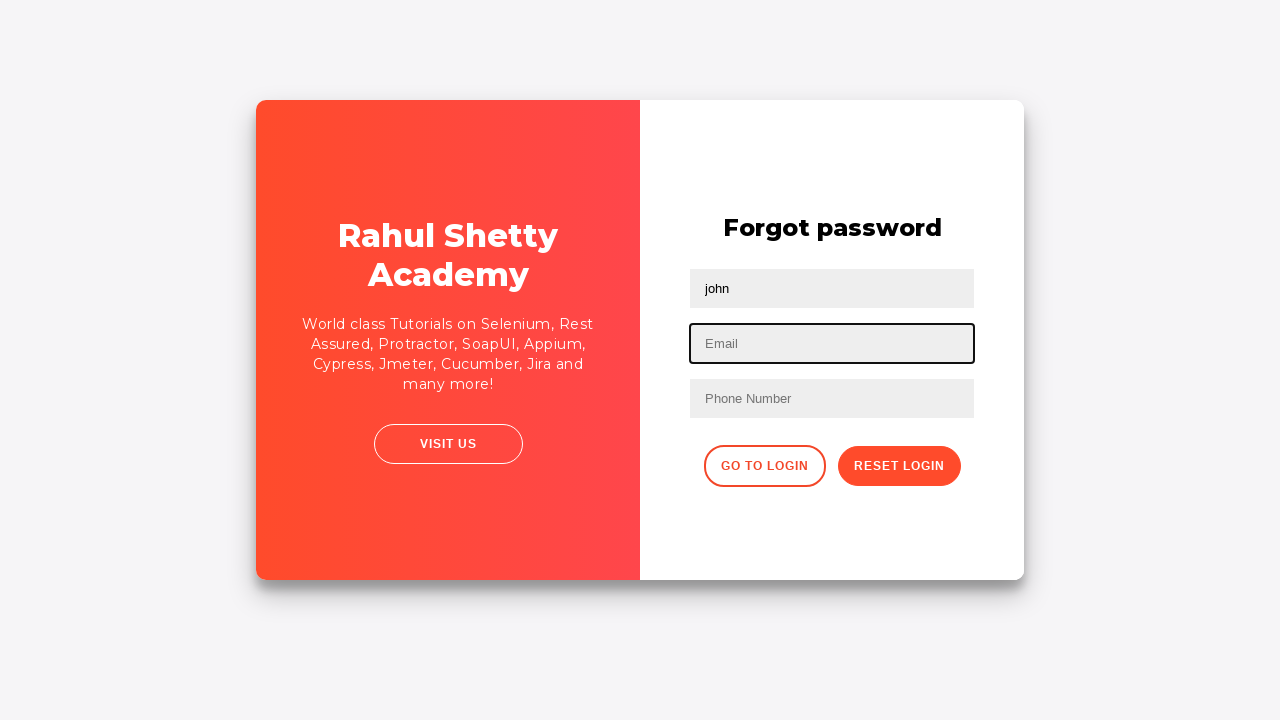

Filled email field with 'abc@.com' on input[placeholder='Email']
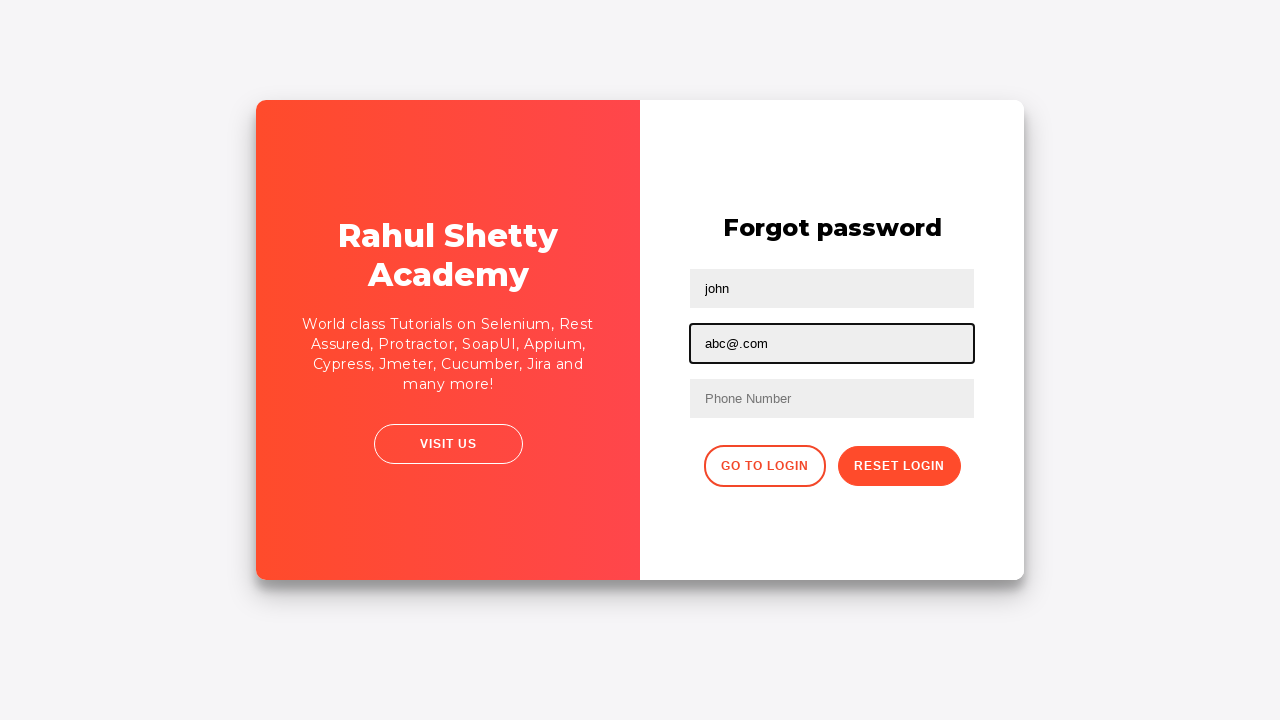

Filled phone number field with '08011112222' on input[placeholder='Phone Number']
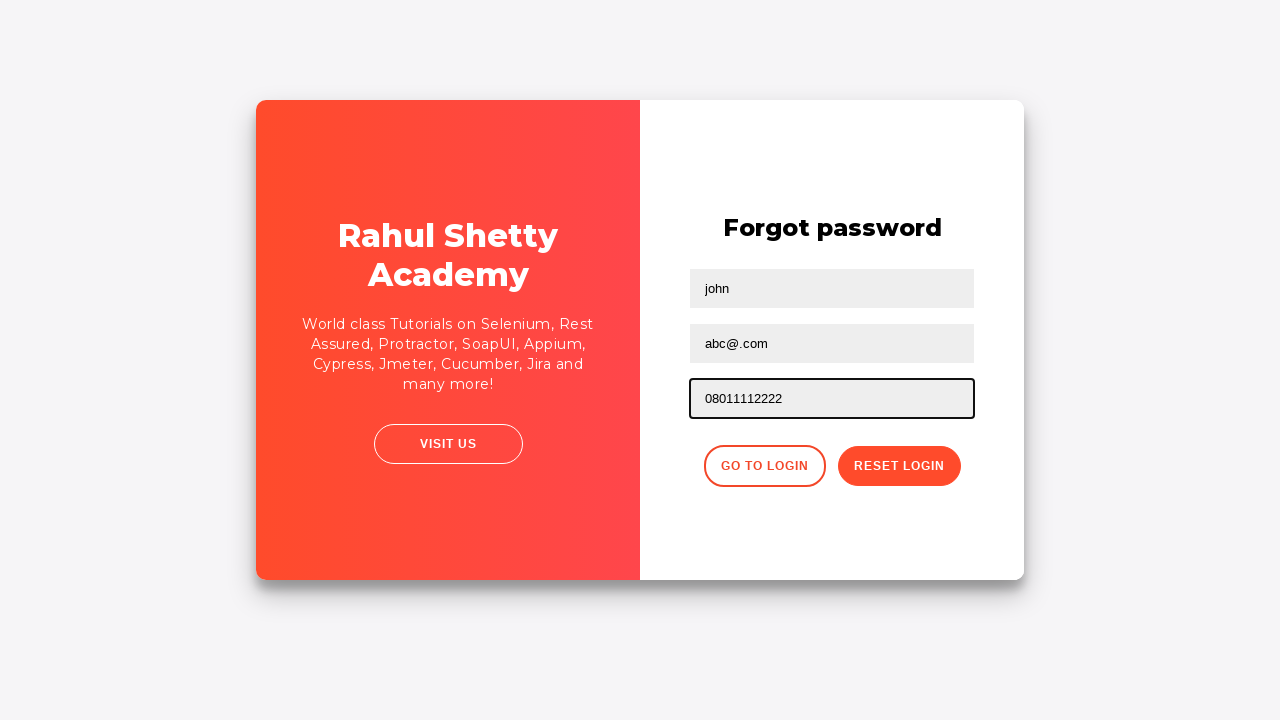

Clicked reset login button at (899, 466) on button.reset-pwd-btn
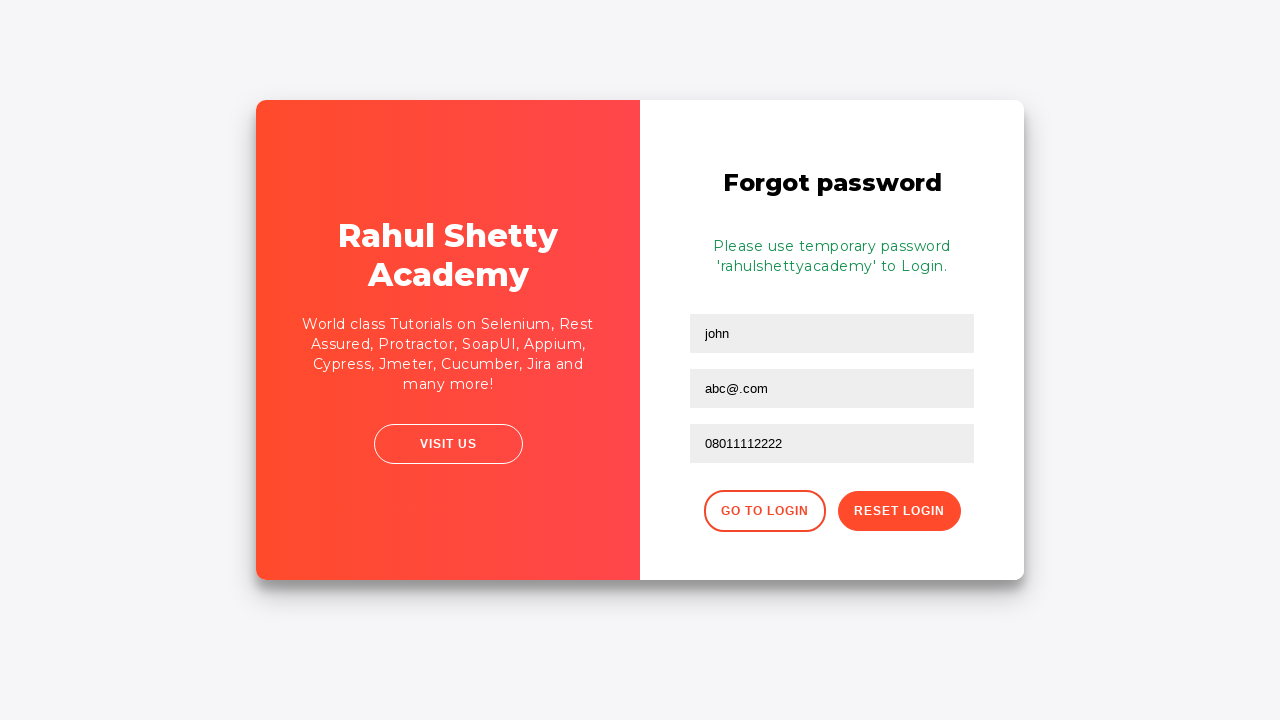

Clicked go to login button at (764, 511) on button.go-to-login-btn
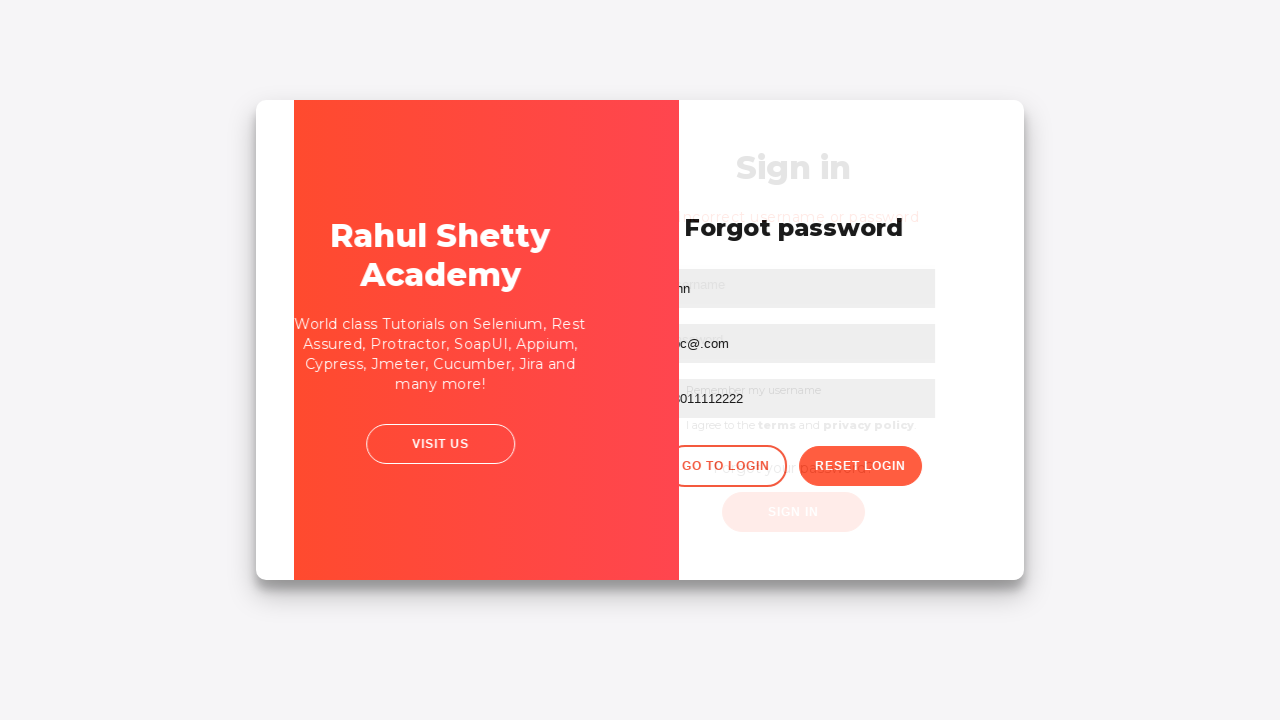

Waited for login form to load
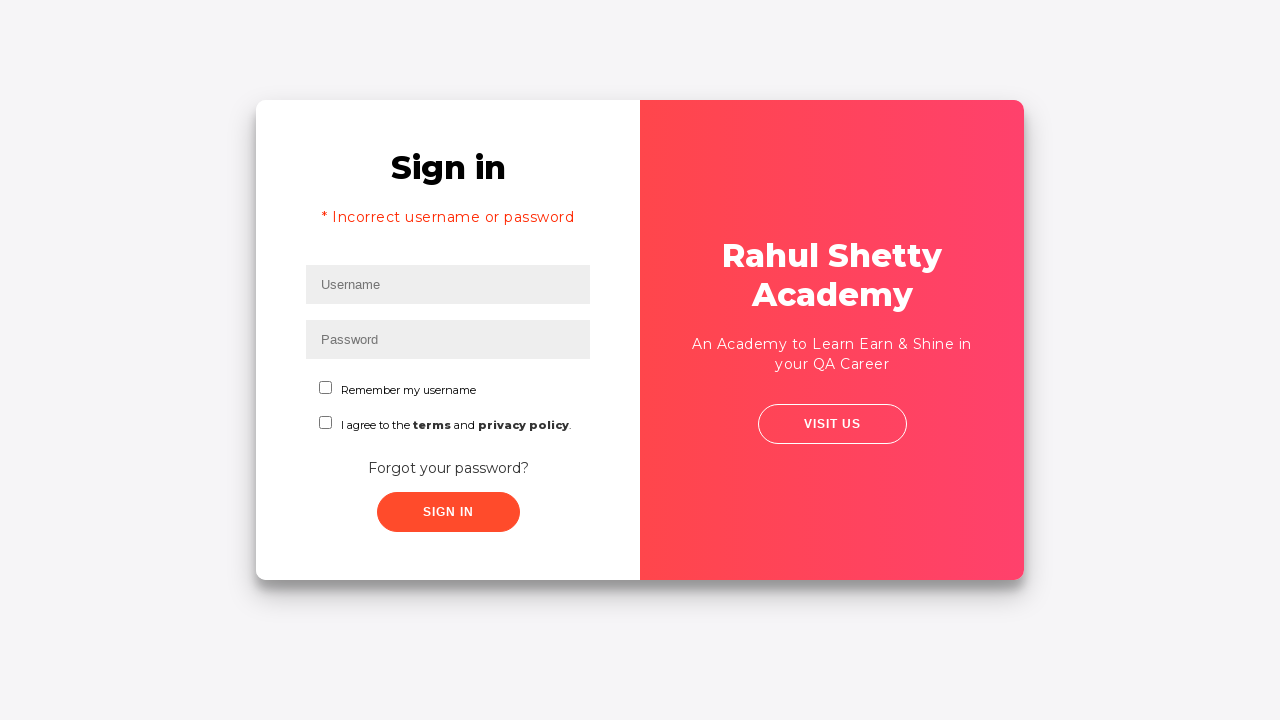

Filled username field with 'john' on input#inputUsername
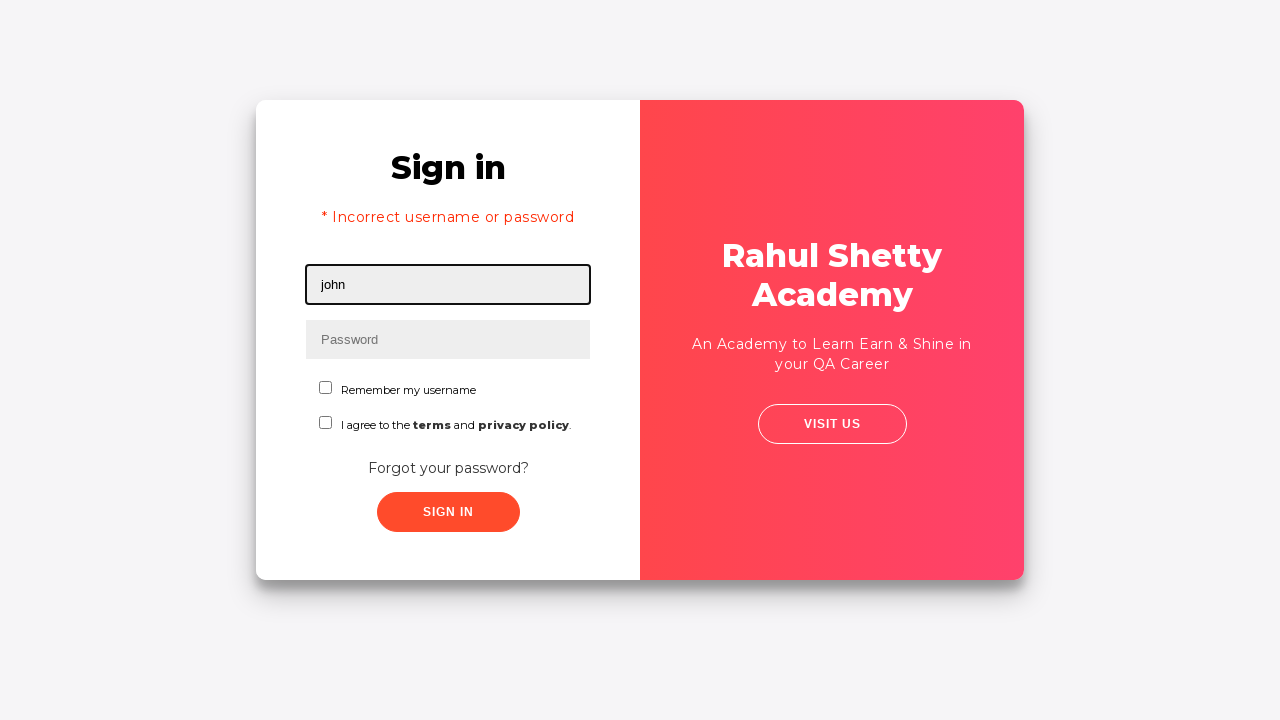

Filled password field with 'rahulshettyacademy' on input[type*='pass']
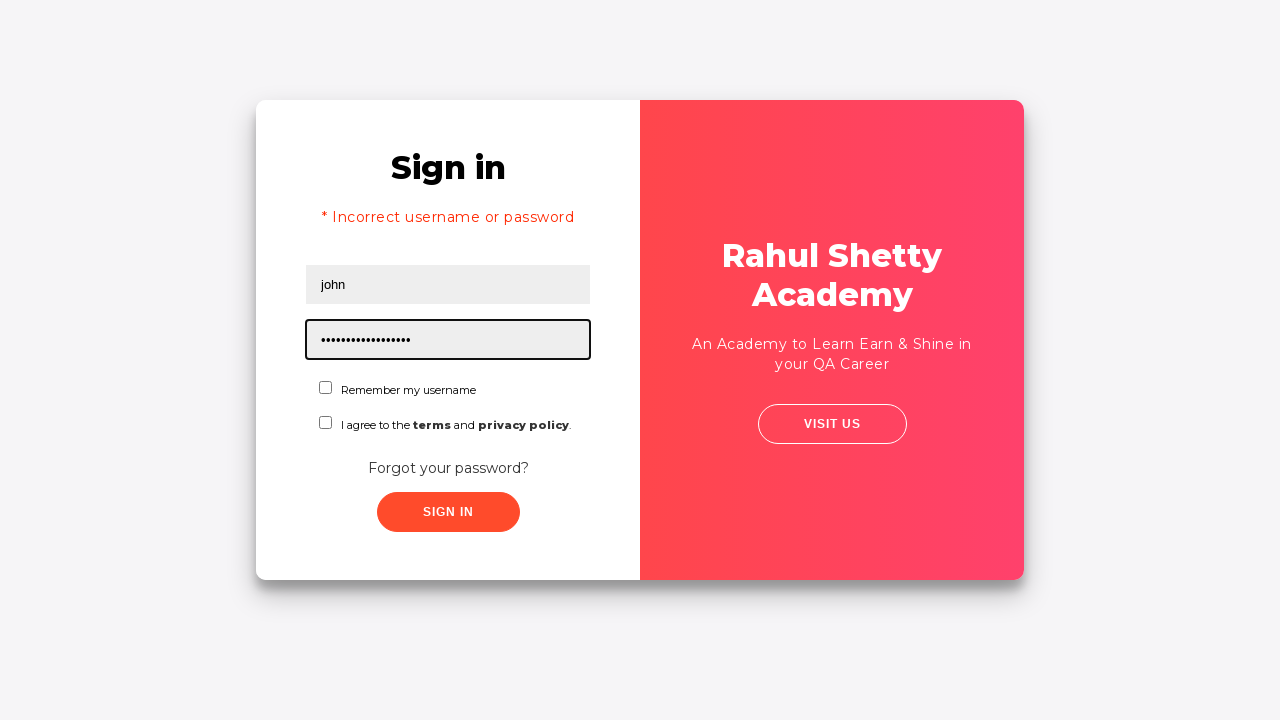

Checked first checkbox at (326, 388) on #chkboxOne
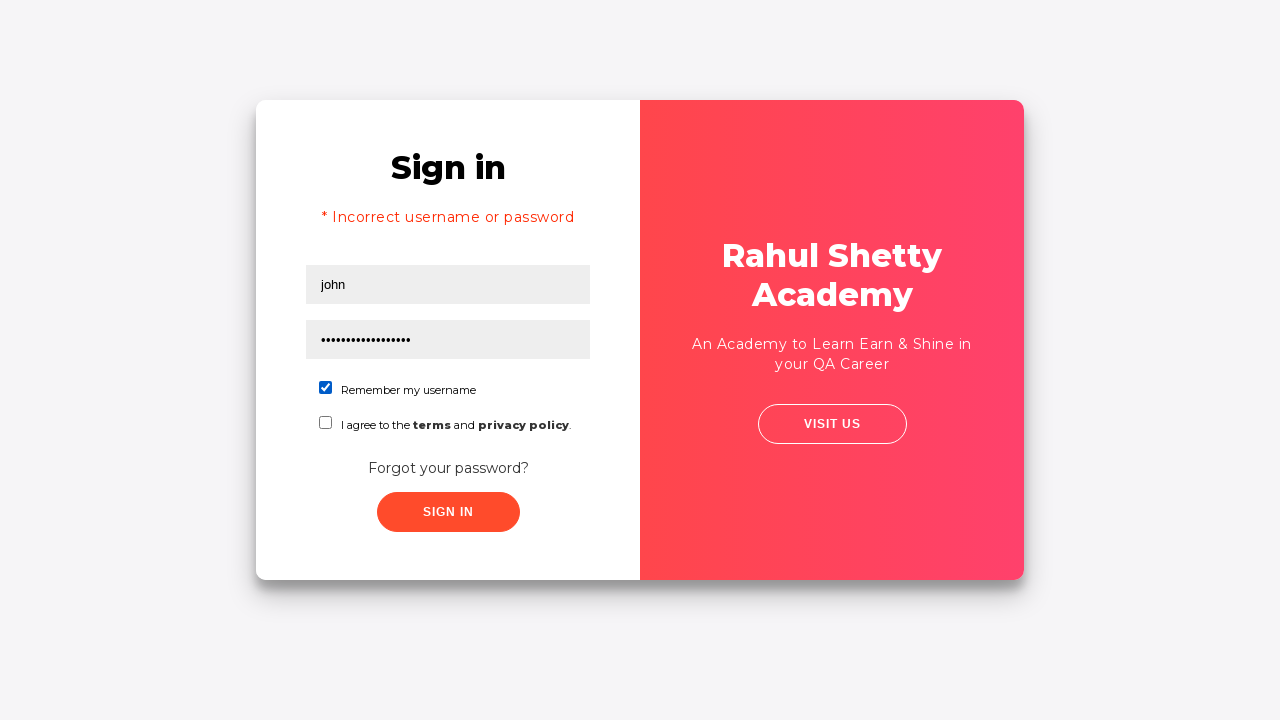

Checked second checkbox at (326, 422) on #chkboxTwo
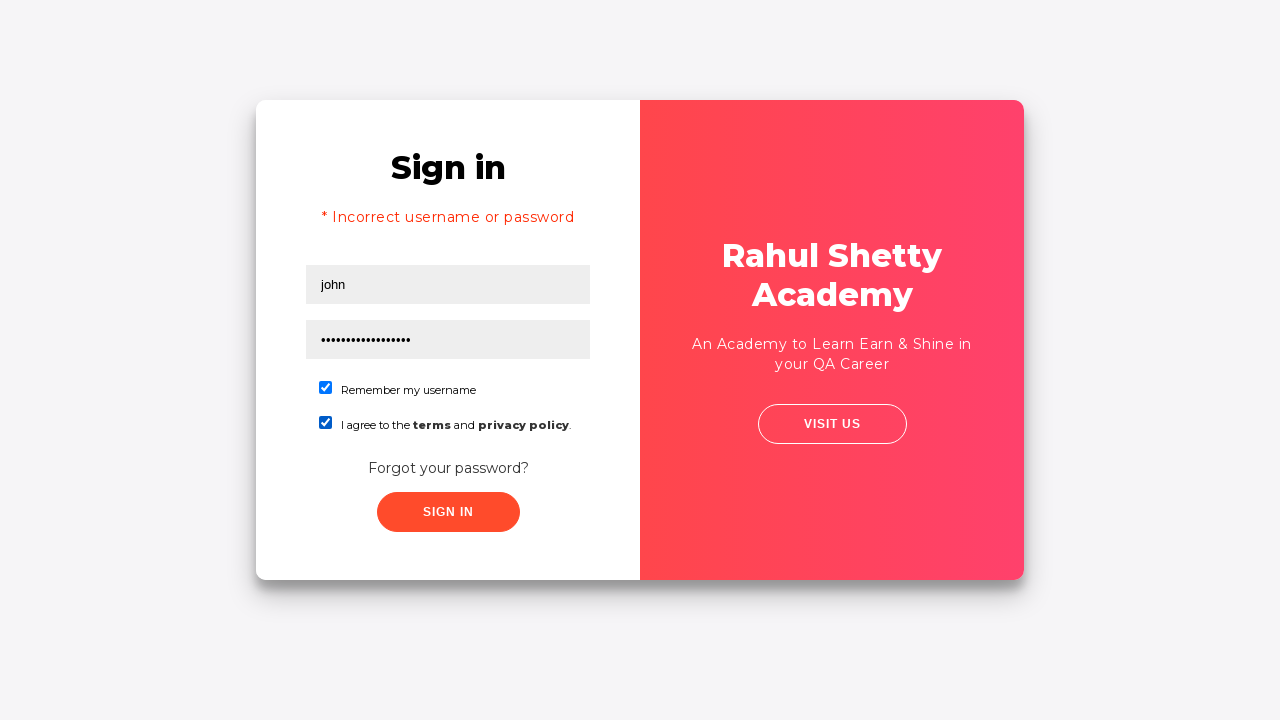

Clicked sign in button with correct credentials at (448, 512) on .signInBtn
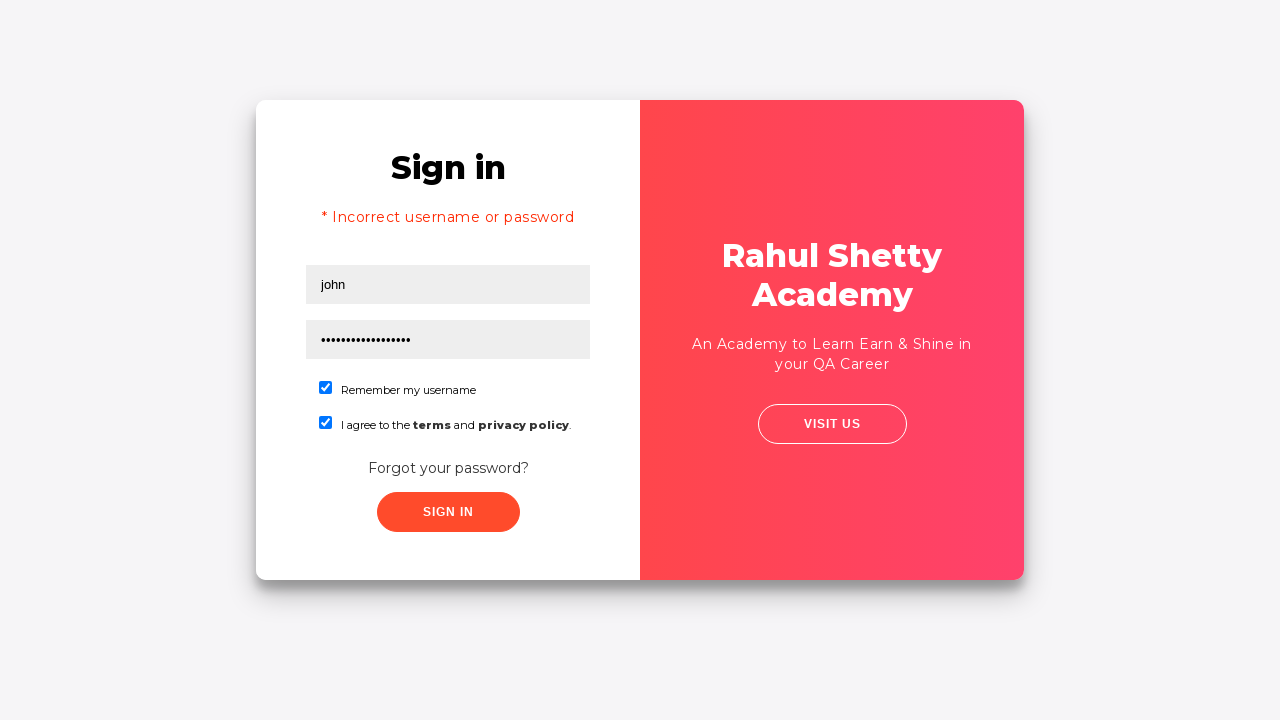

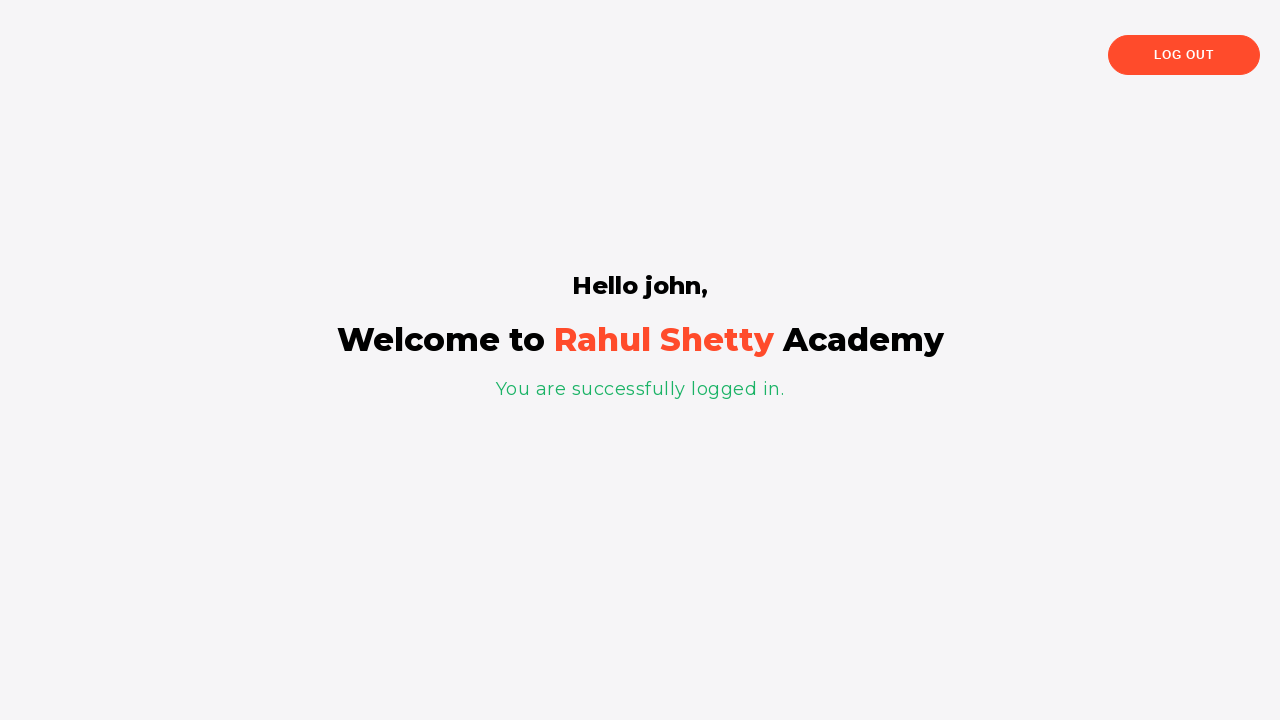